Verifies that a scrolling/marquee text element is actually moving by capturing its position at two different time points and checking that the position has changed.

Starting URL: https://www.html.am/html-codes/marquees/html-scrolling-text.cfm

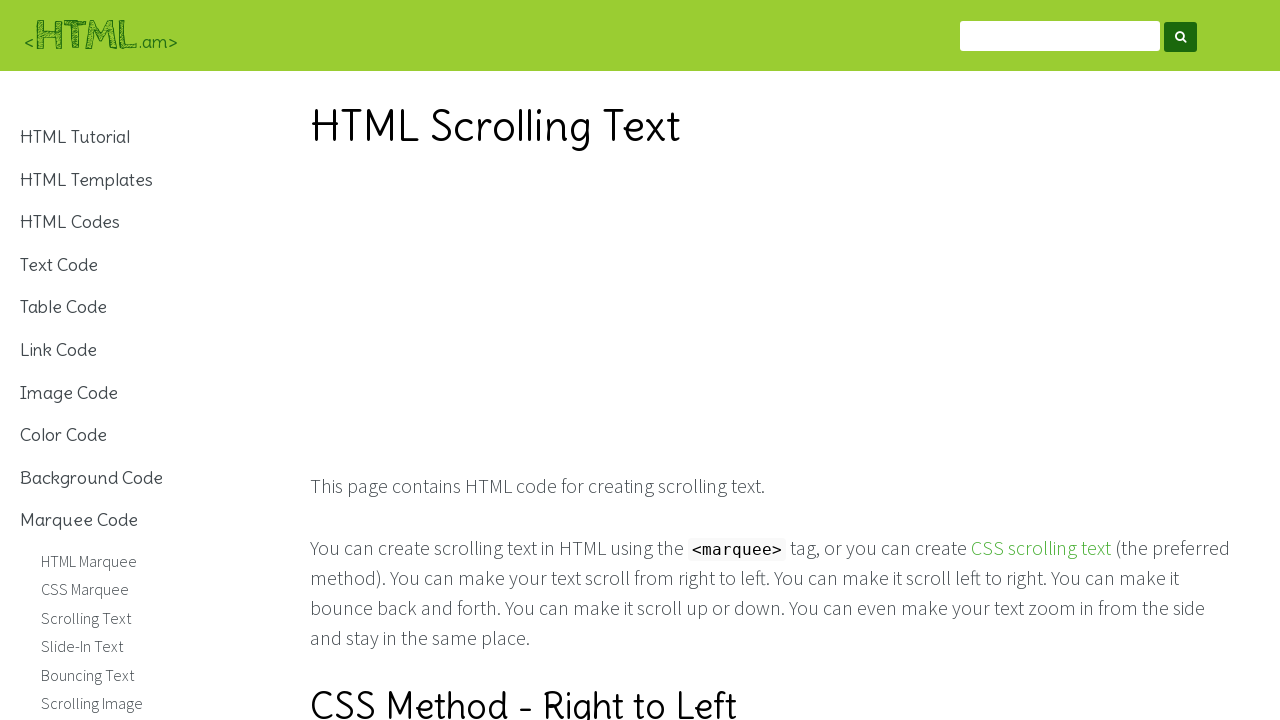

Navigated to HTML scrolling text marquee demo page
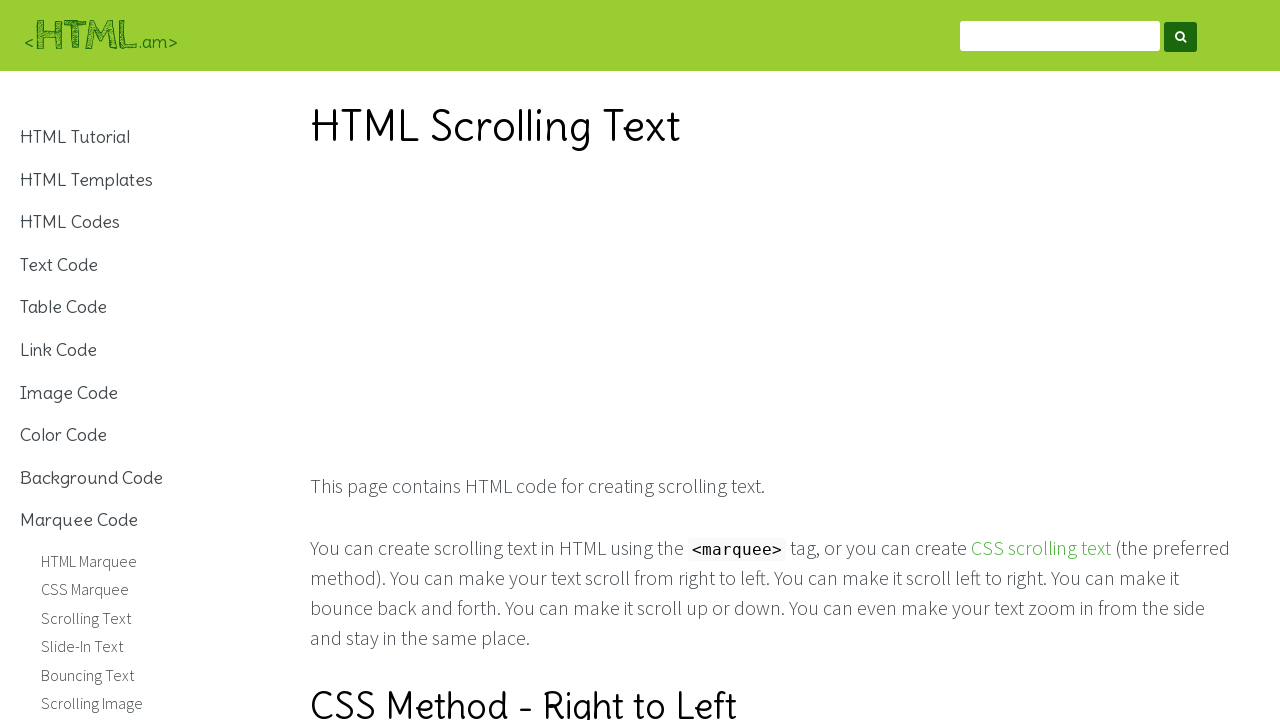

Set viewport size to 1920x1080
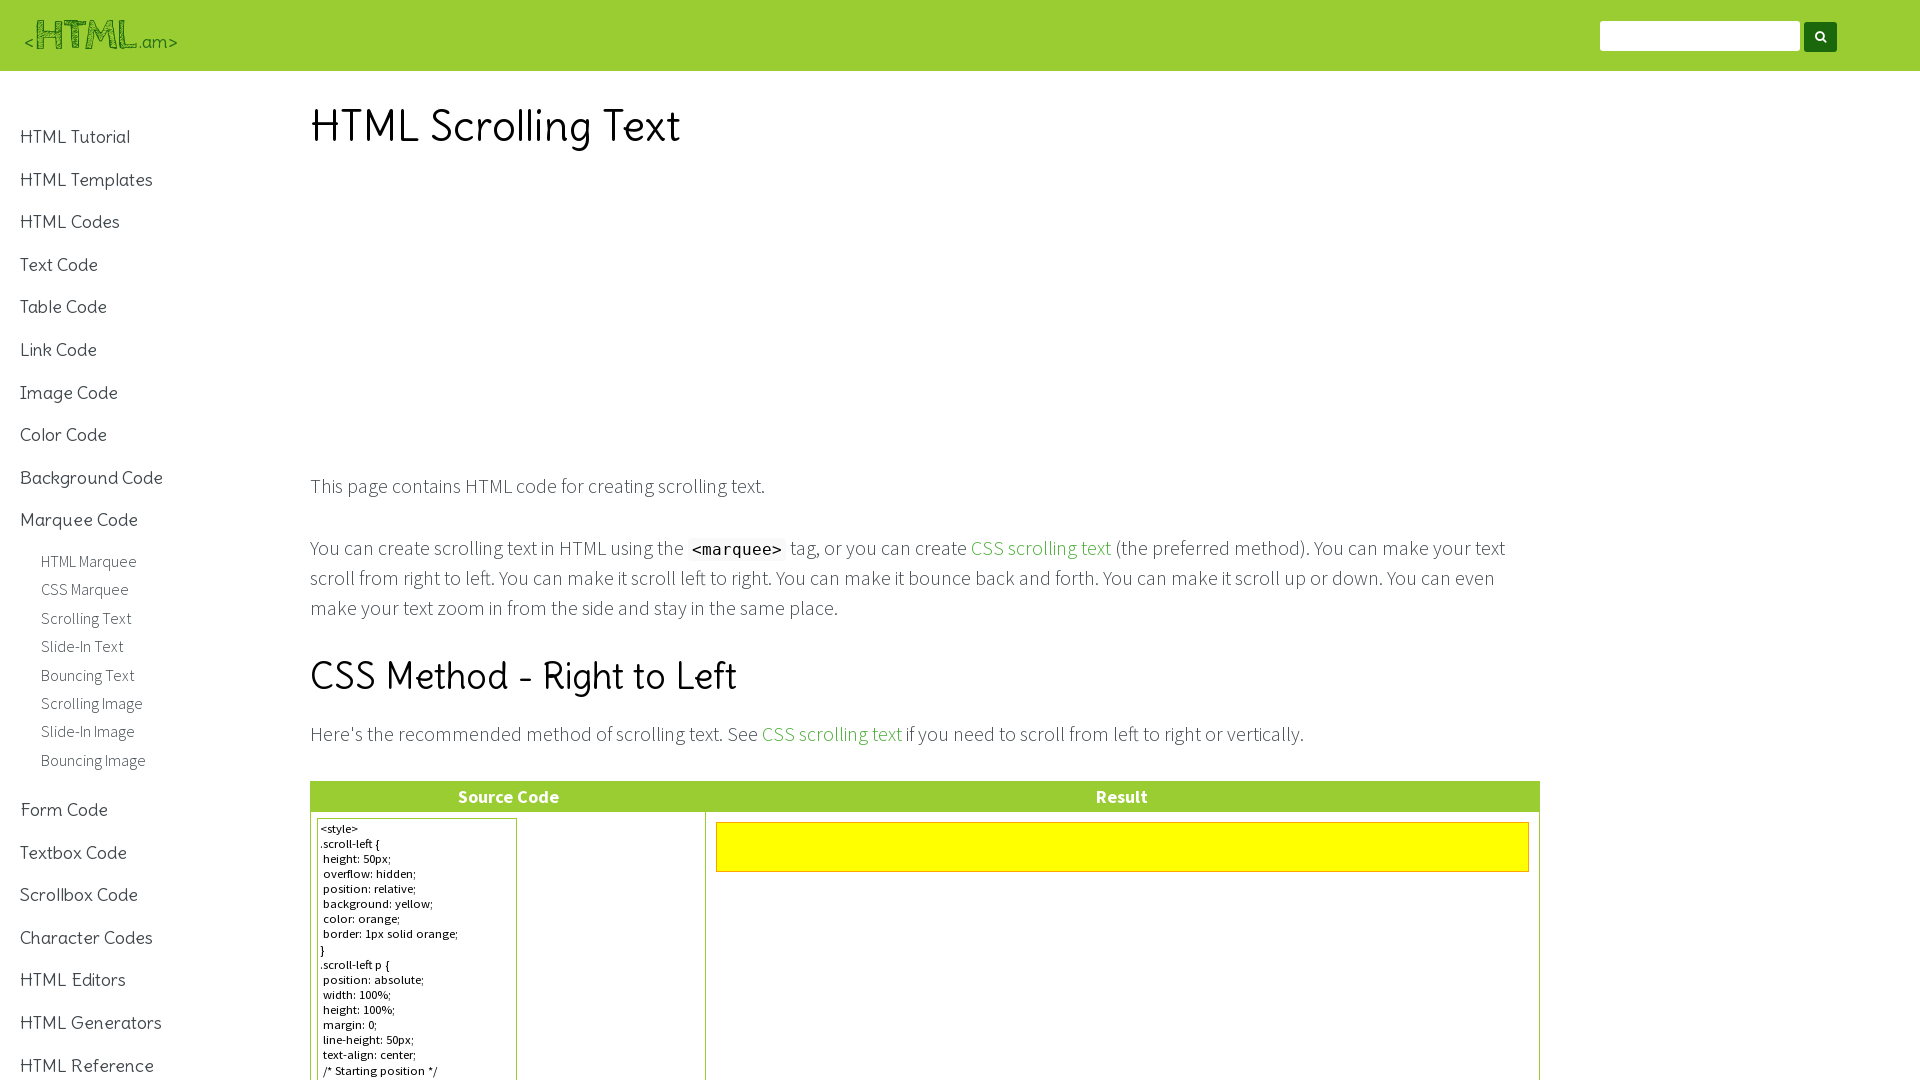

Scrolling text element became visible
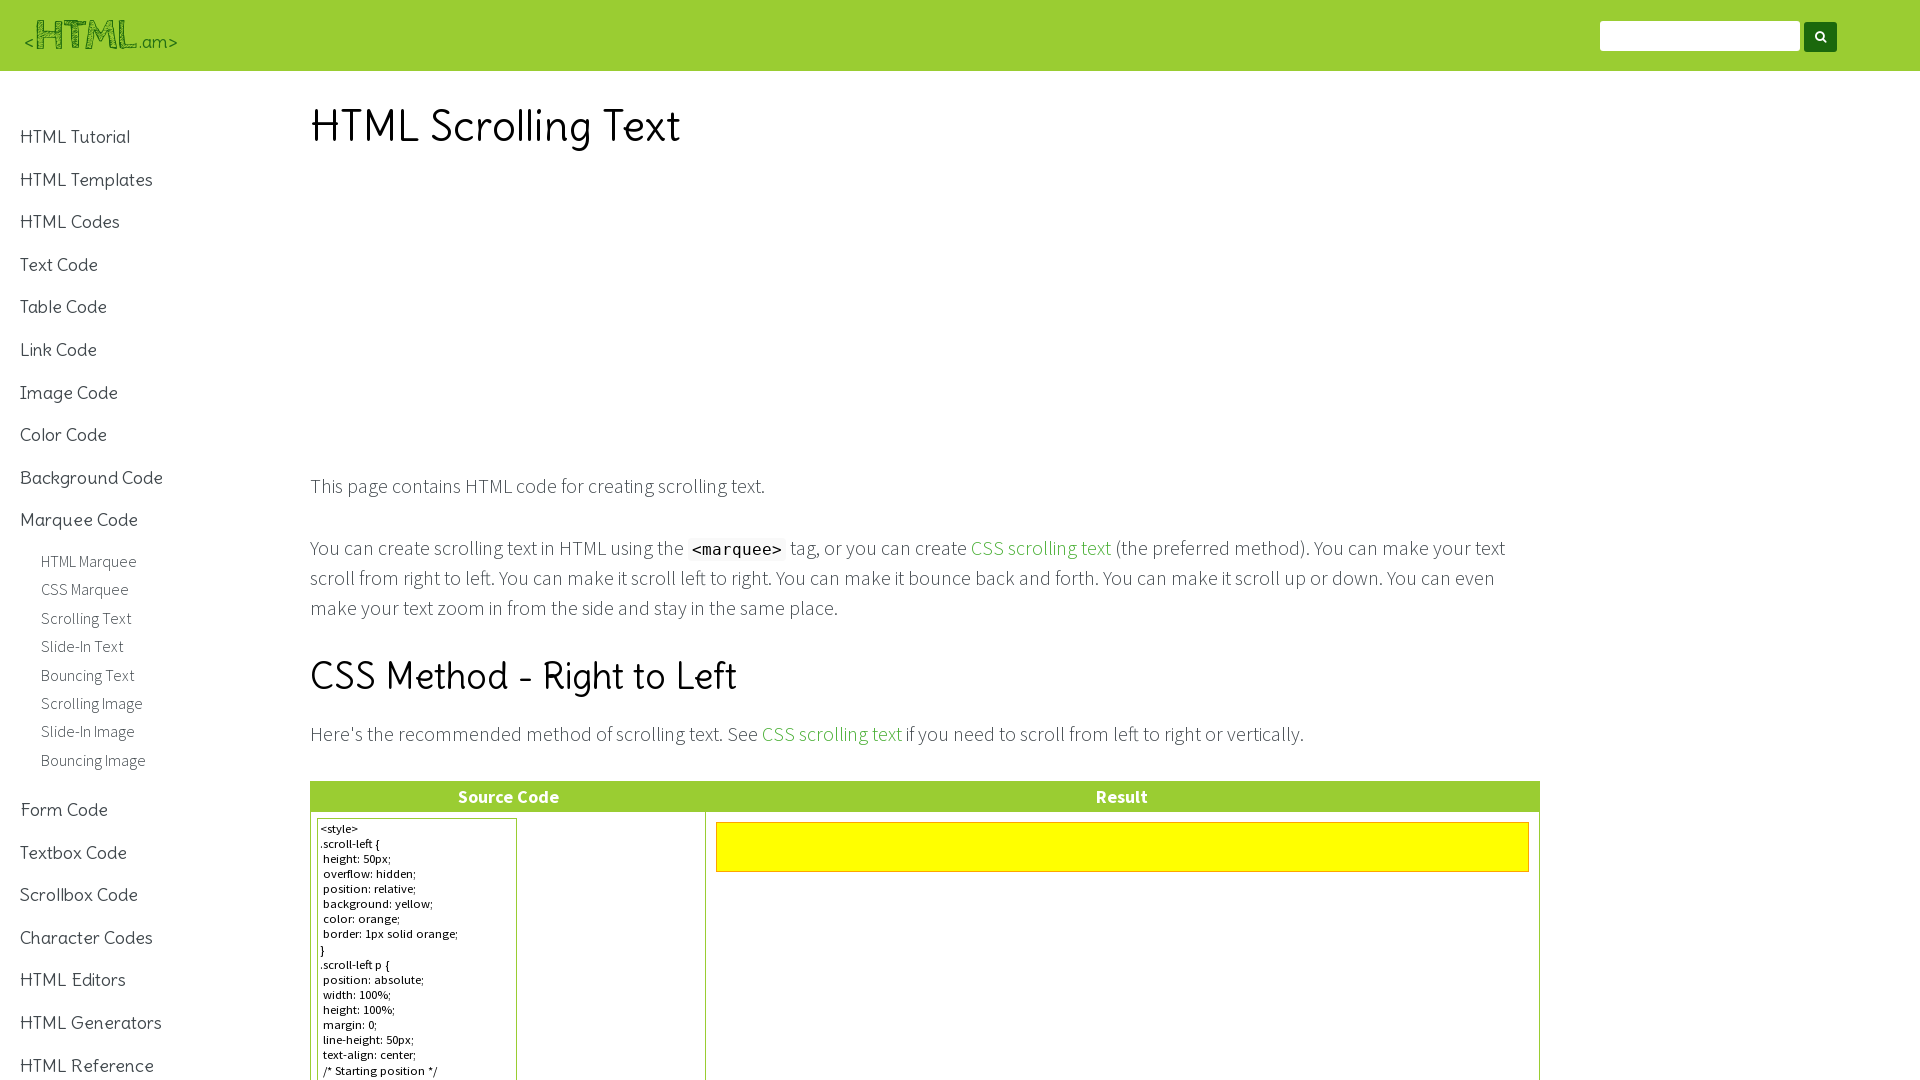

Captured initial element position: x=1338.72802734375
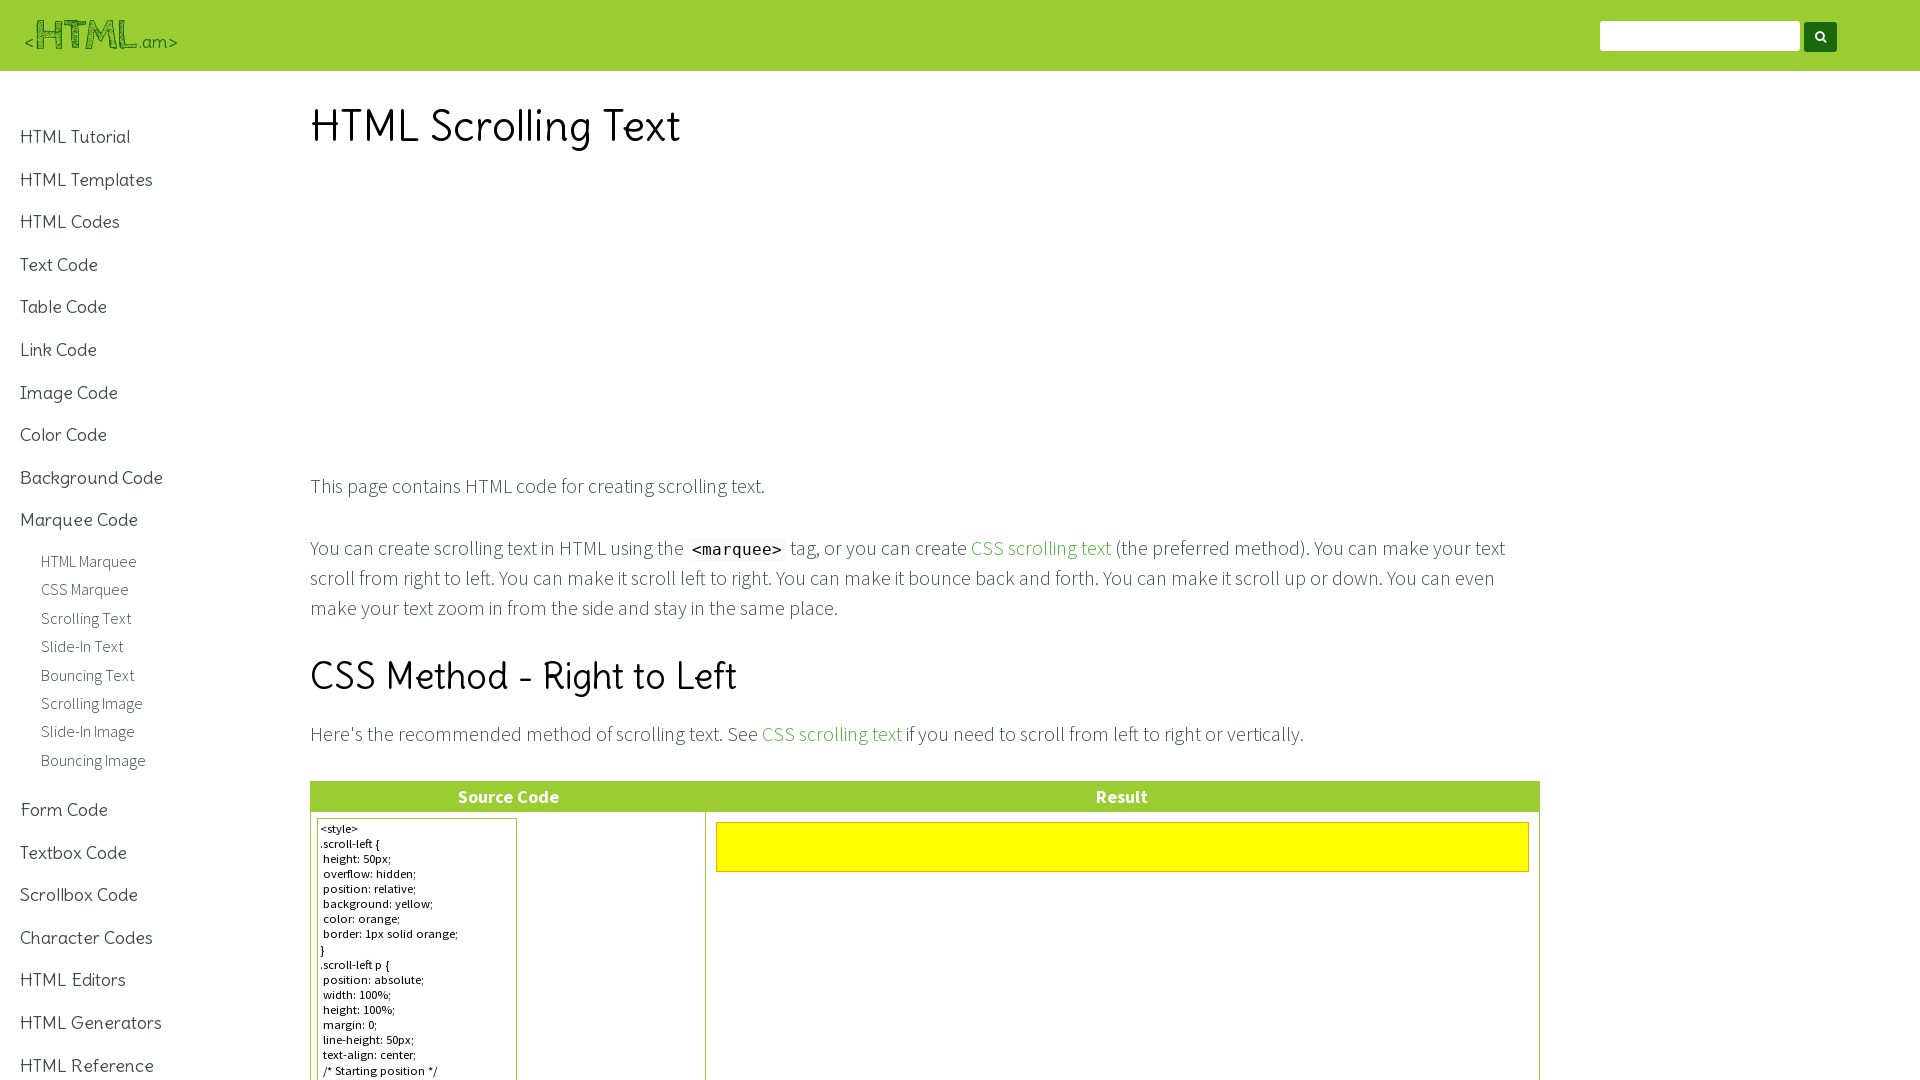

Waited 2 seconds for element to move
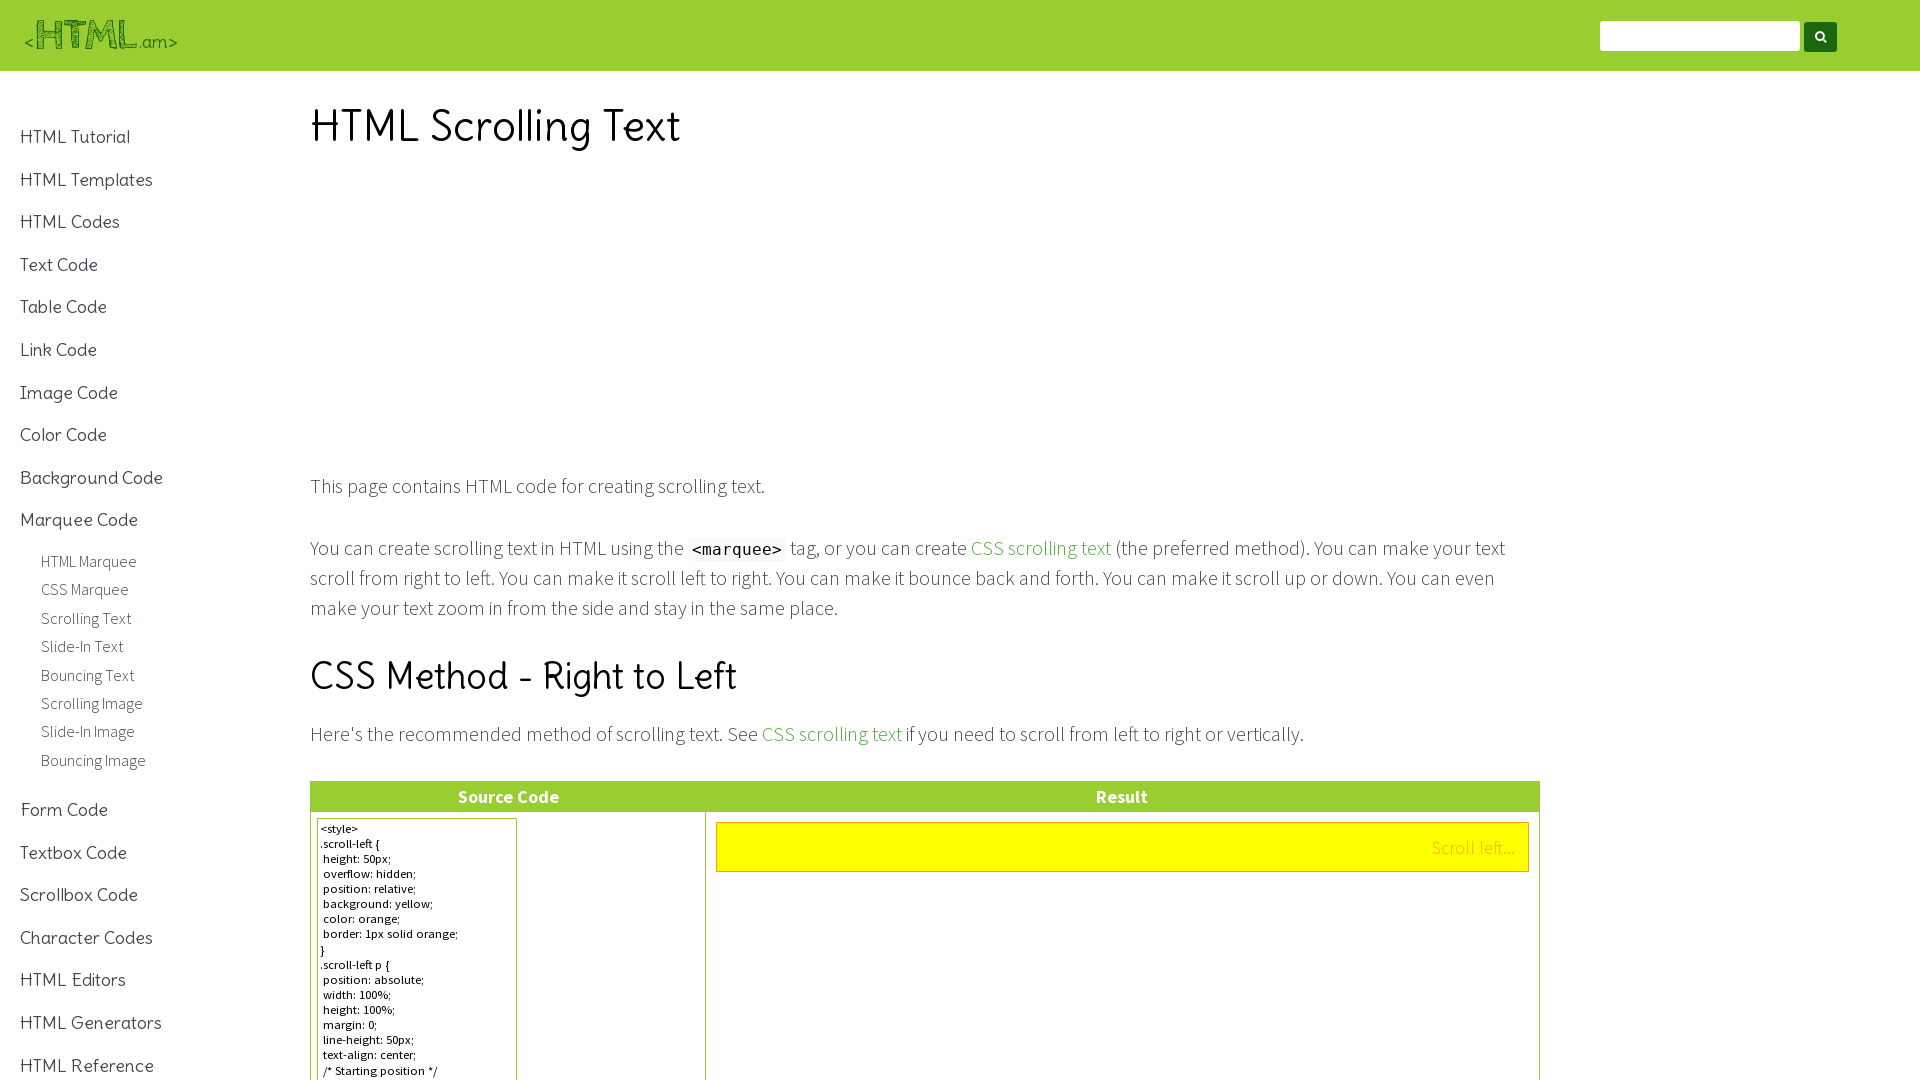

Captured new element position after movement: x=1035.901123046875
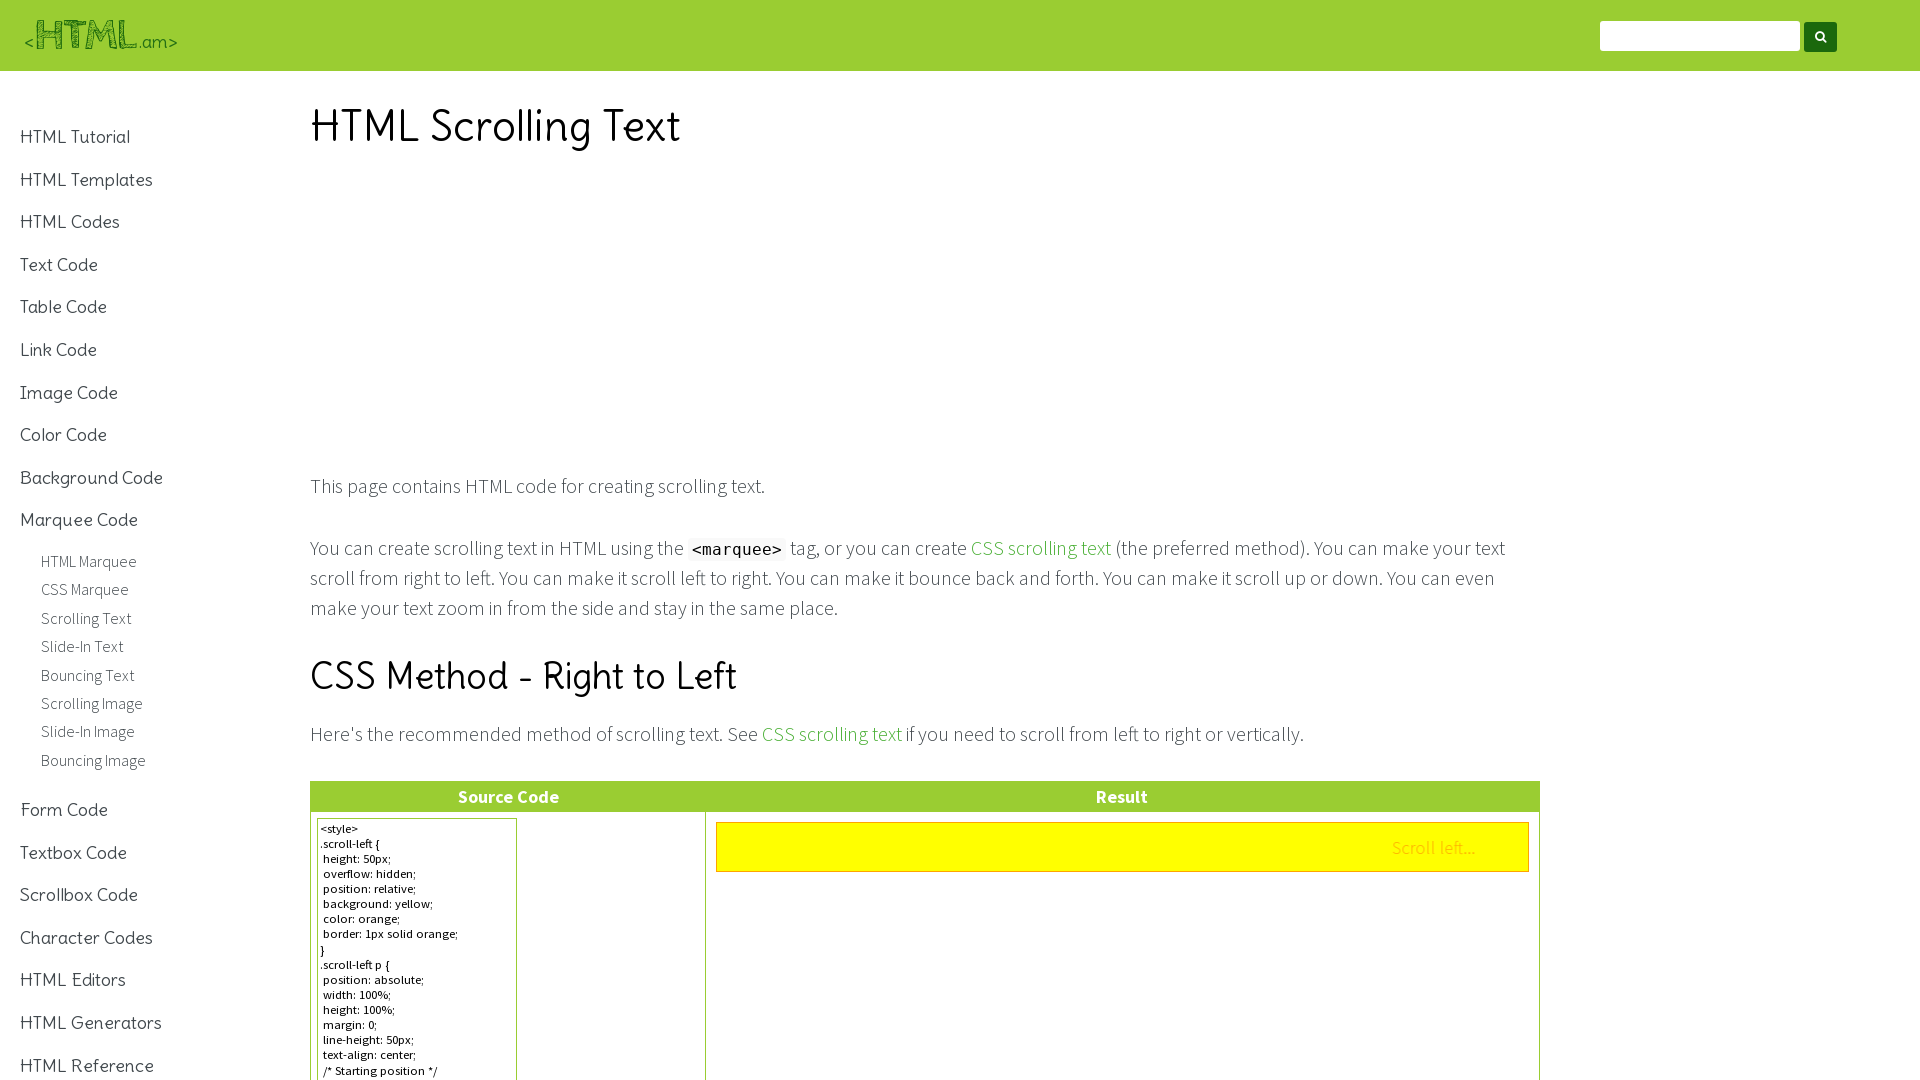

Verified that scrolling element position changed, confirming element is moving
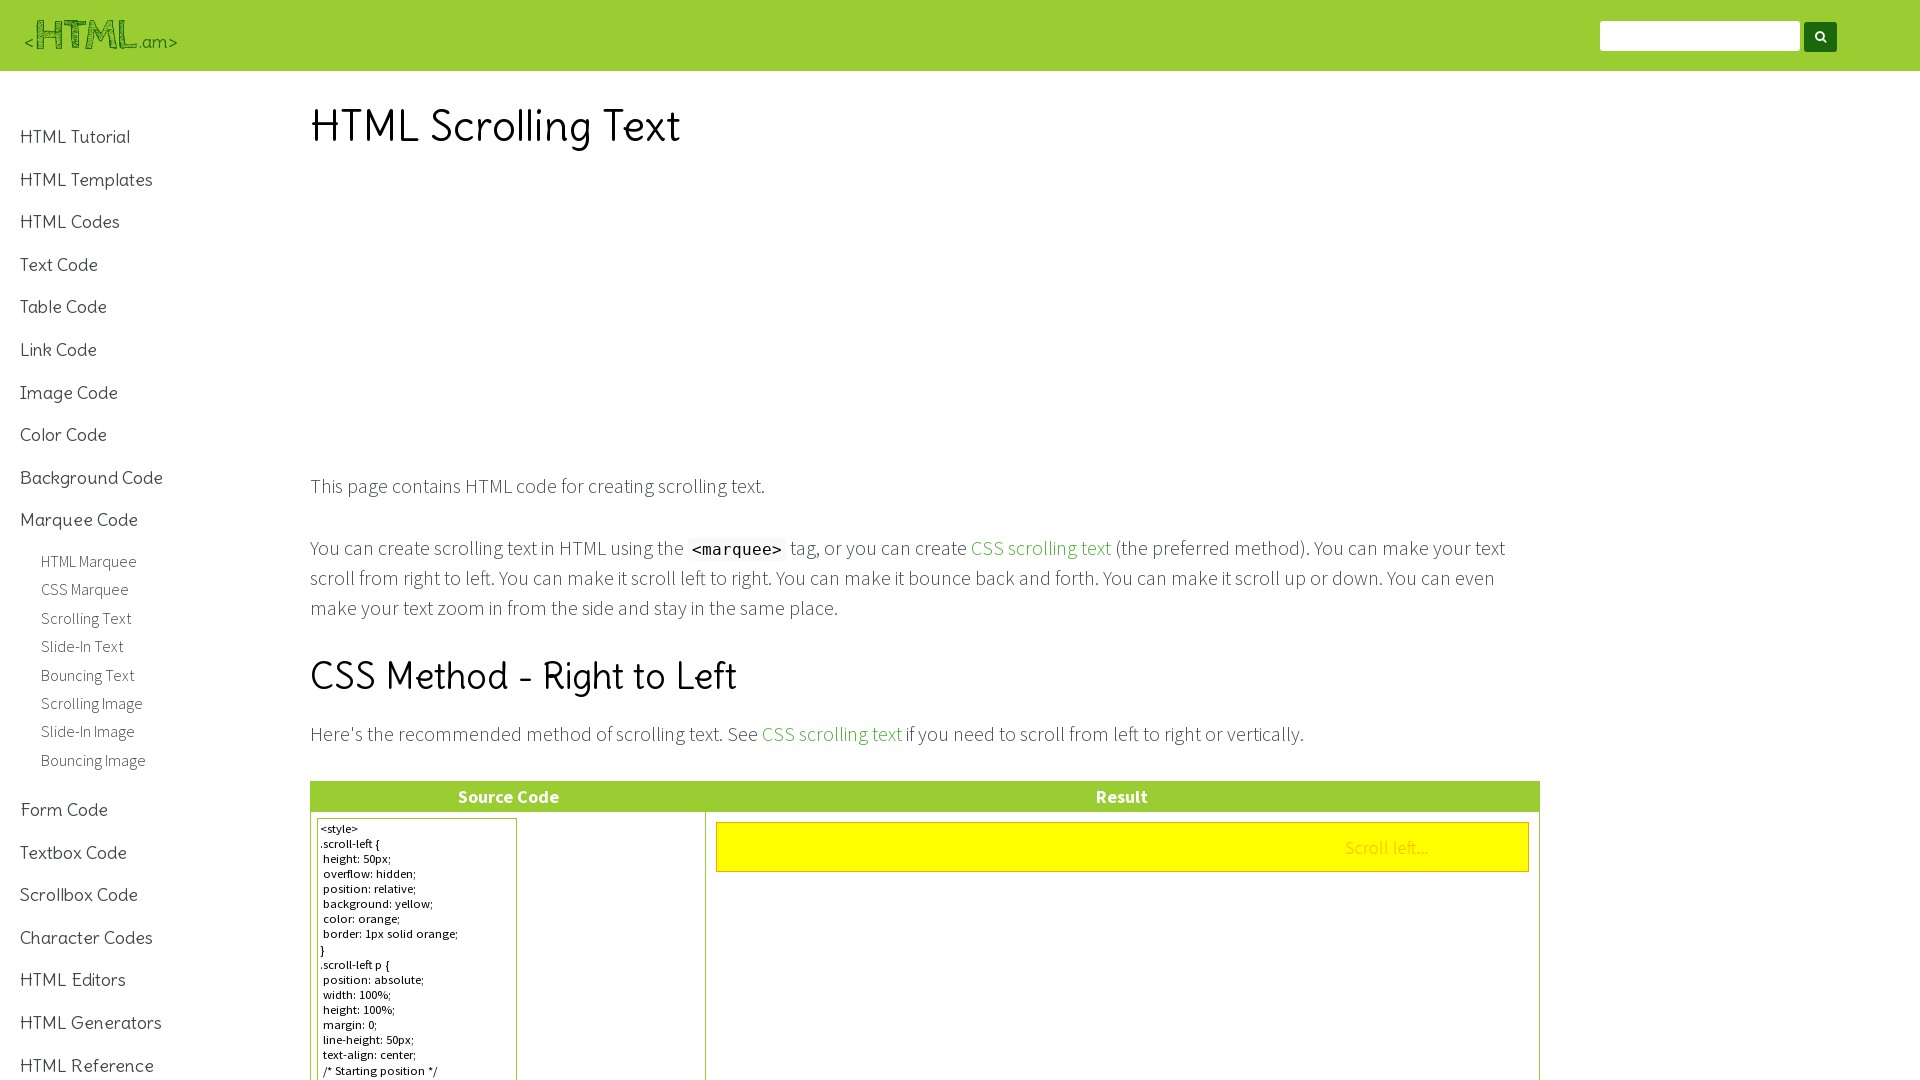

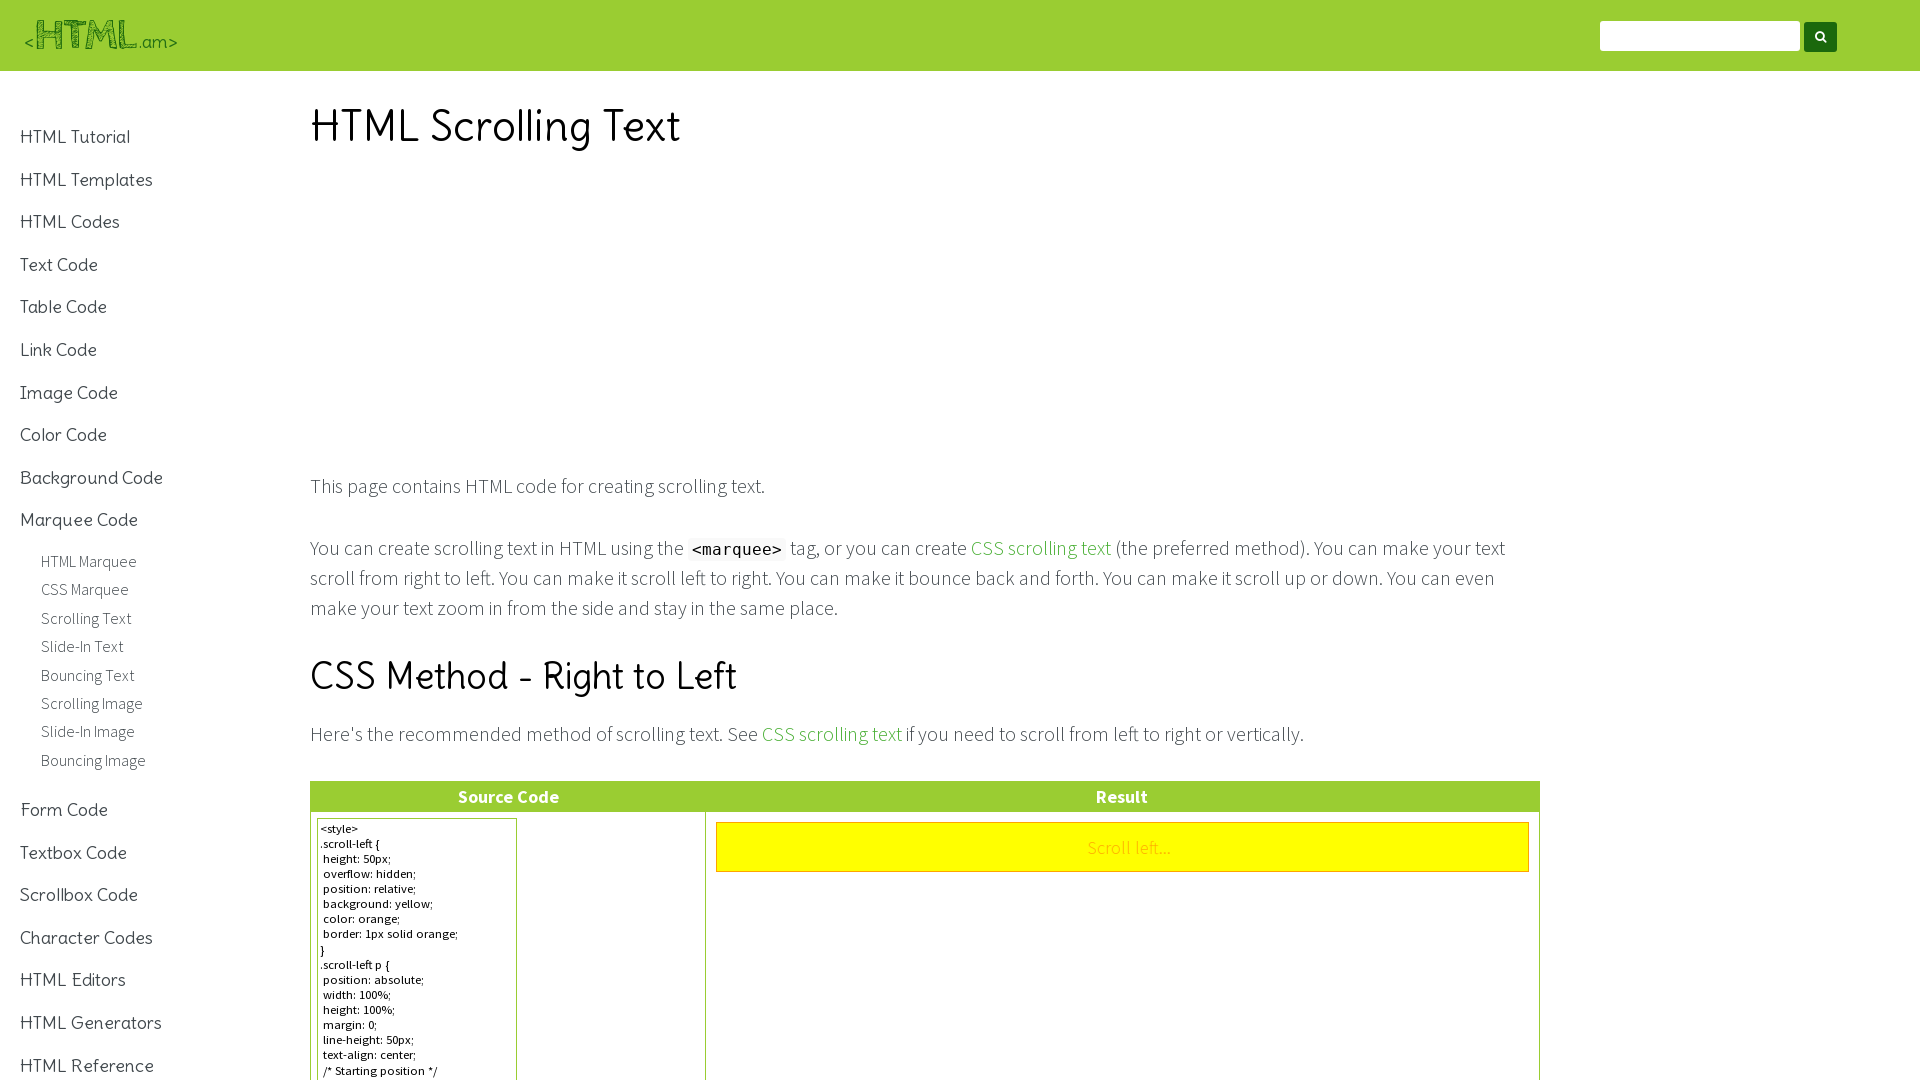